Tests alert popup by clicking alert button and handling the browser alert dialog

Starting URL: https://codenboxautomationlab.com/practice/

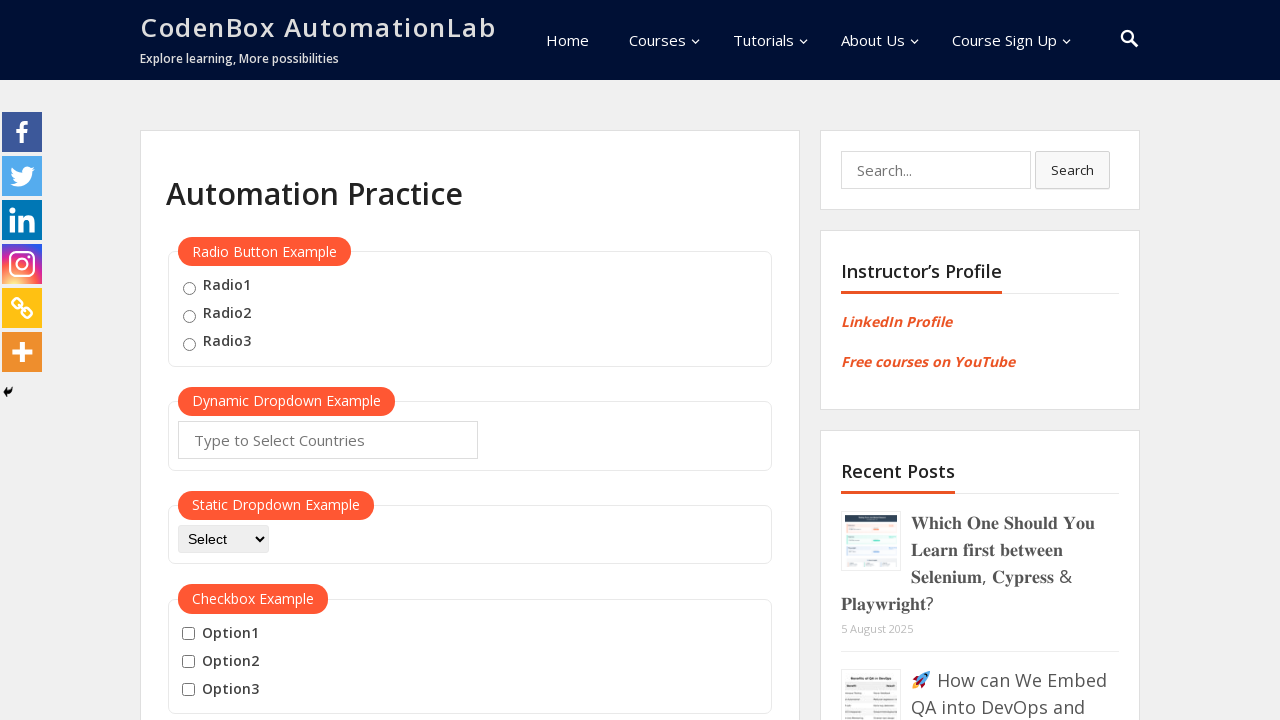

Set up dialog handler to accept browser alerts
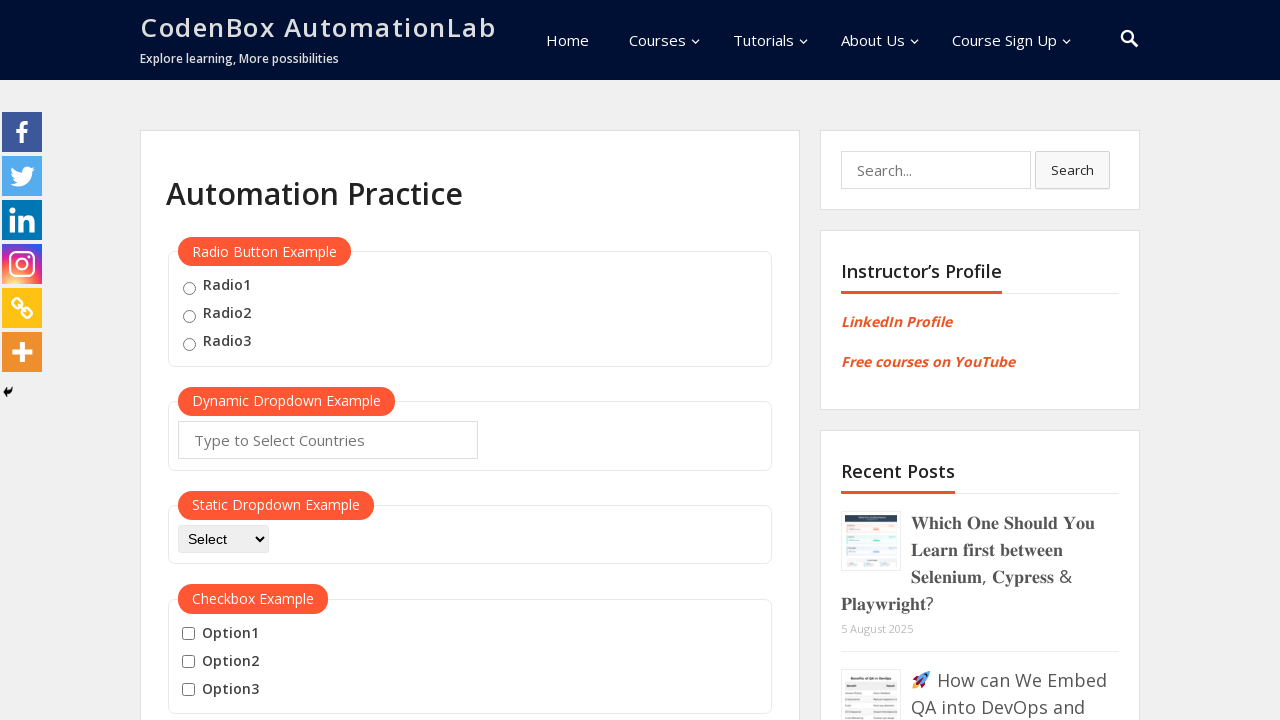

Clicked alert button to trigger alert popup at (512, 360) on #alertbtn
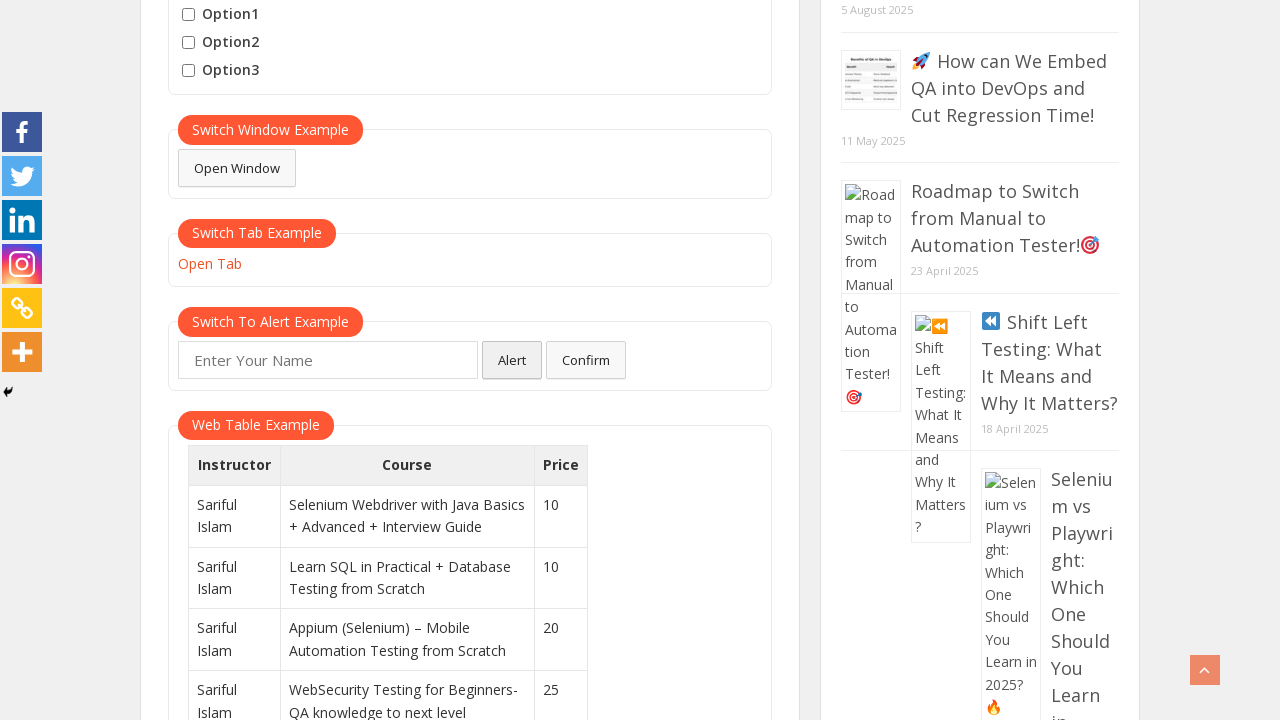

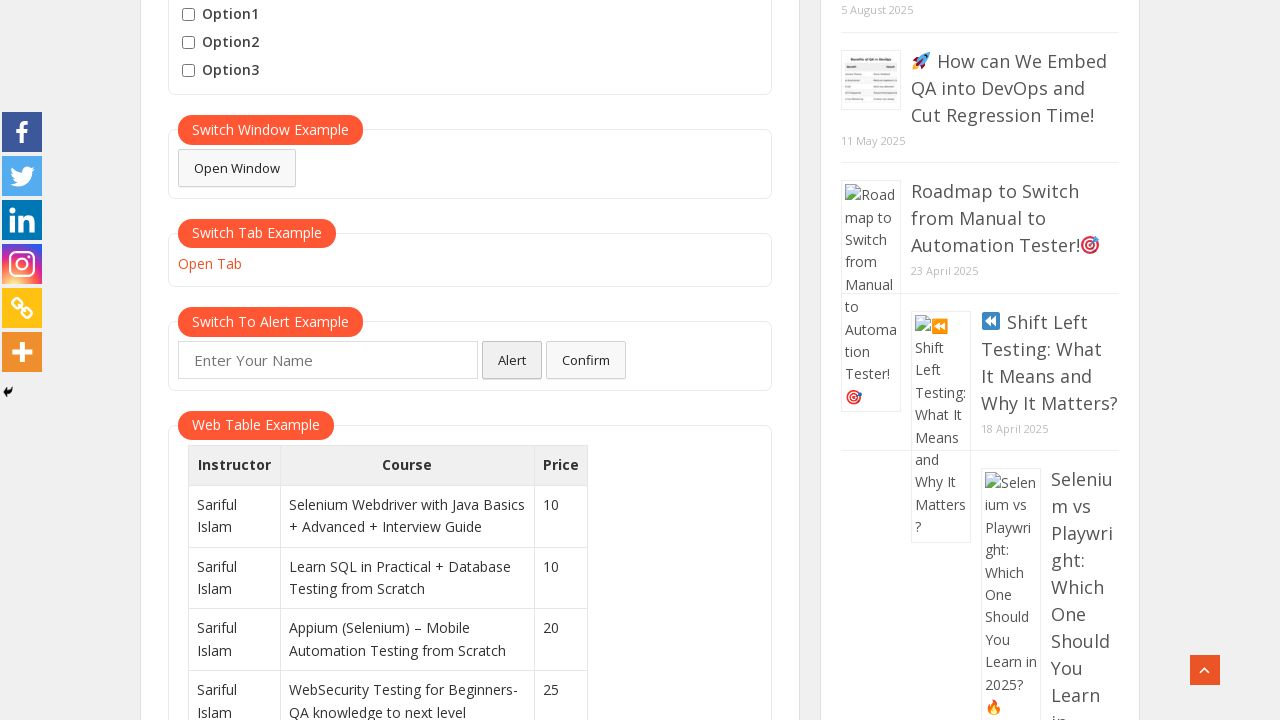